Tests handling a JavaScript alert by clicking a link that triggers an alert, then accepting it

Starting URL: https://www.selenium.dev/documentation/webdriver/js_alerts_prompts_and_confirmations/

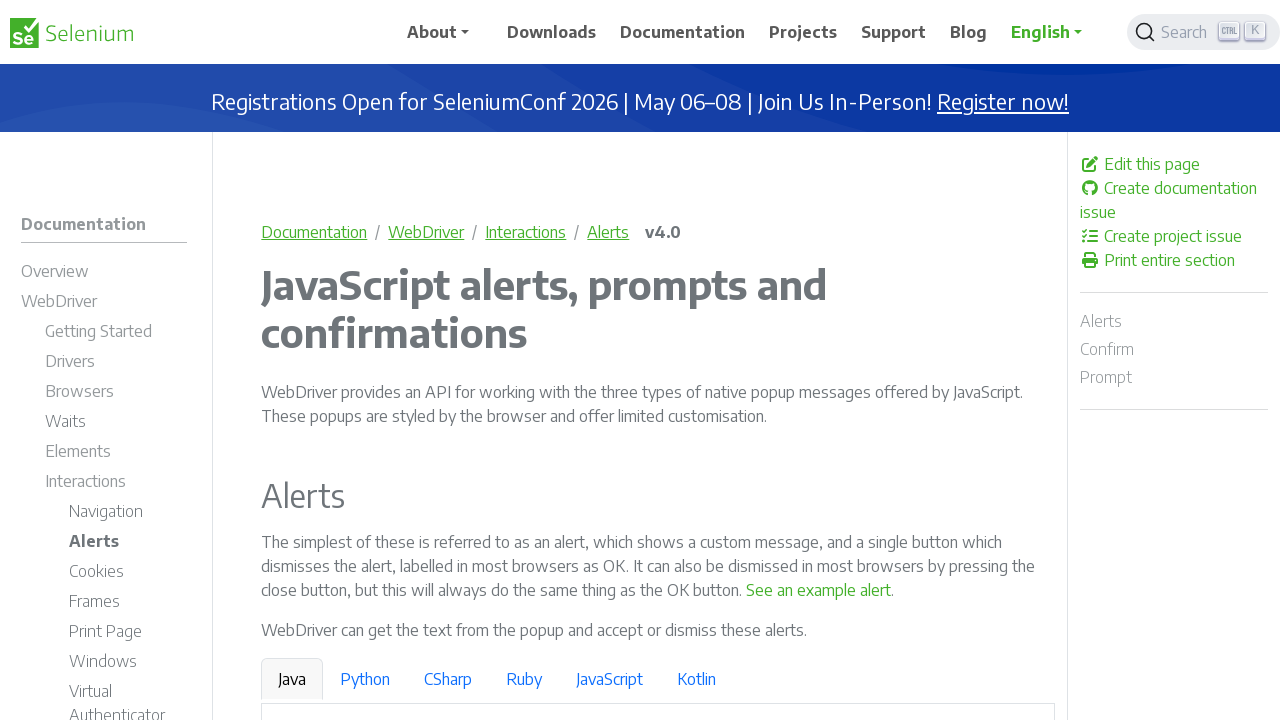

Clicked link to trigger JavaScript alert at (819, 590) on text=See an example alert
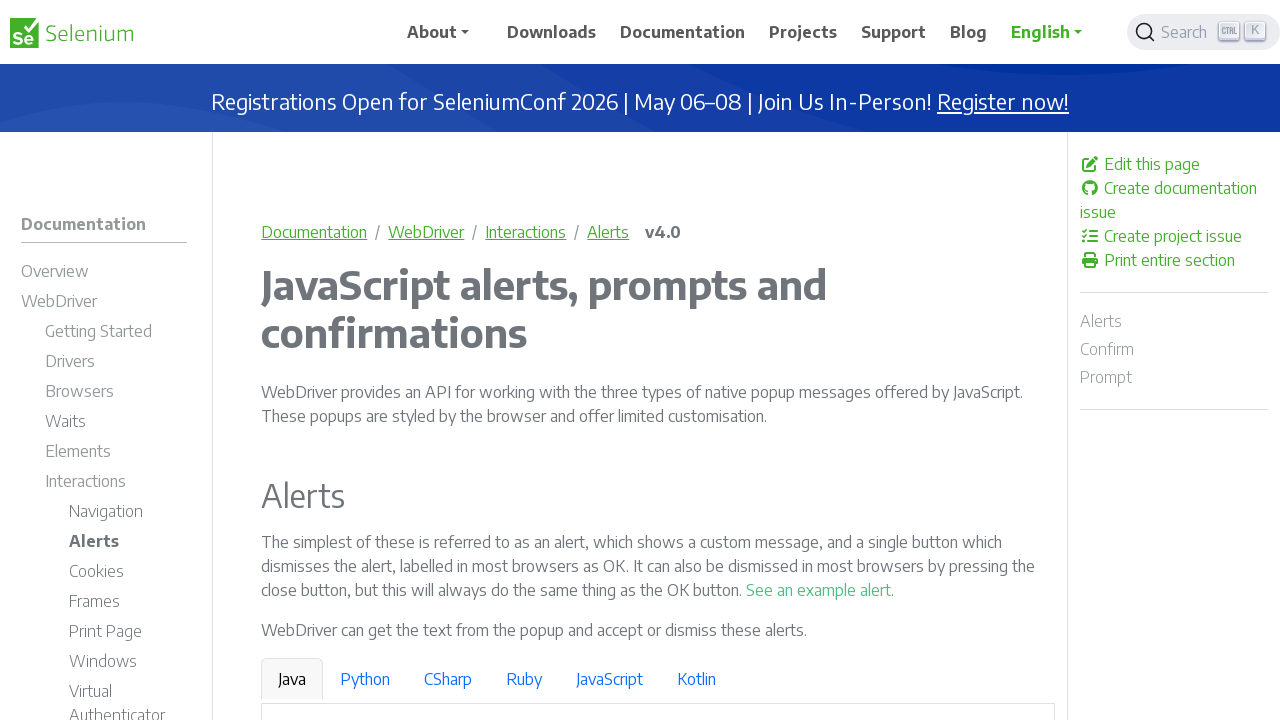

Set up dialog handler to accept alert
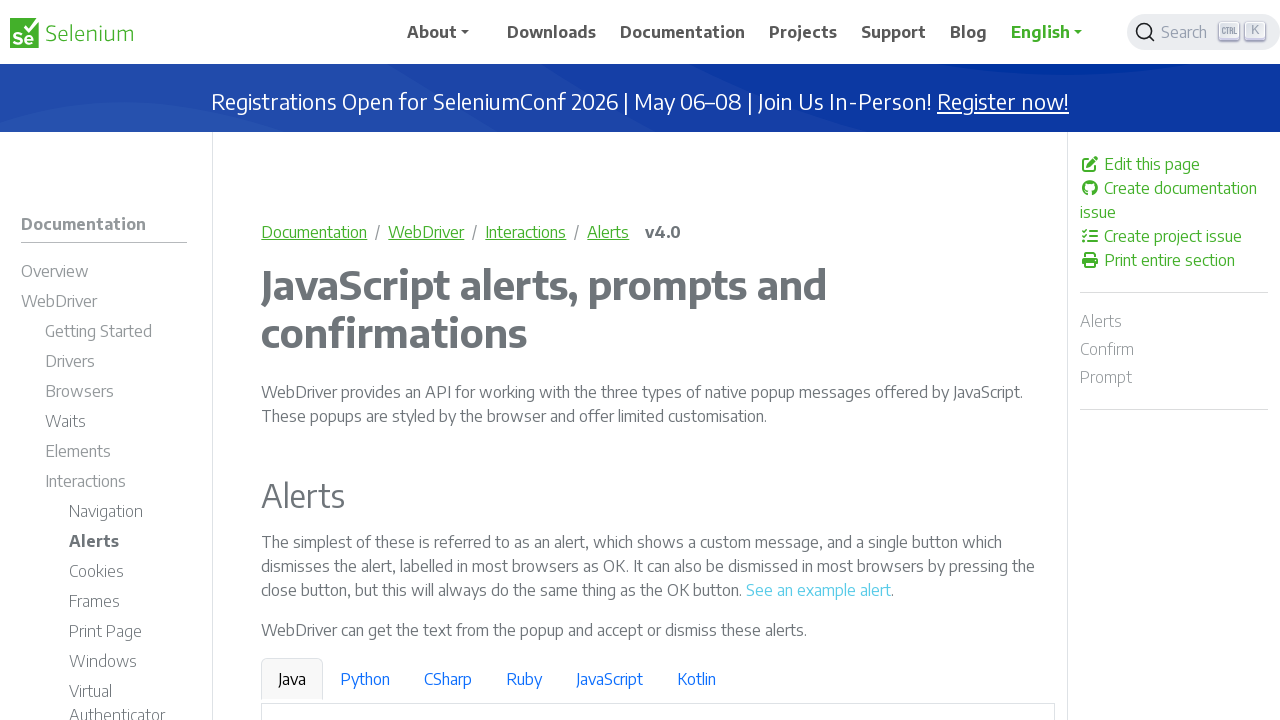

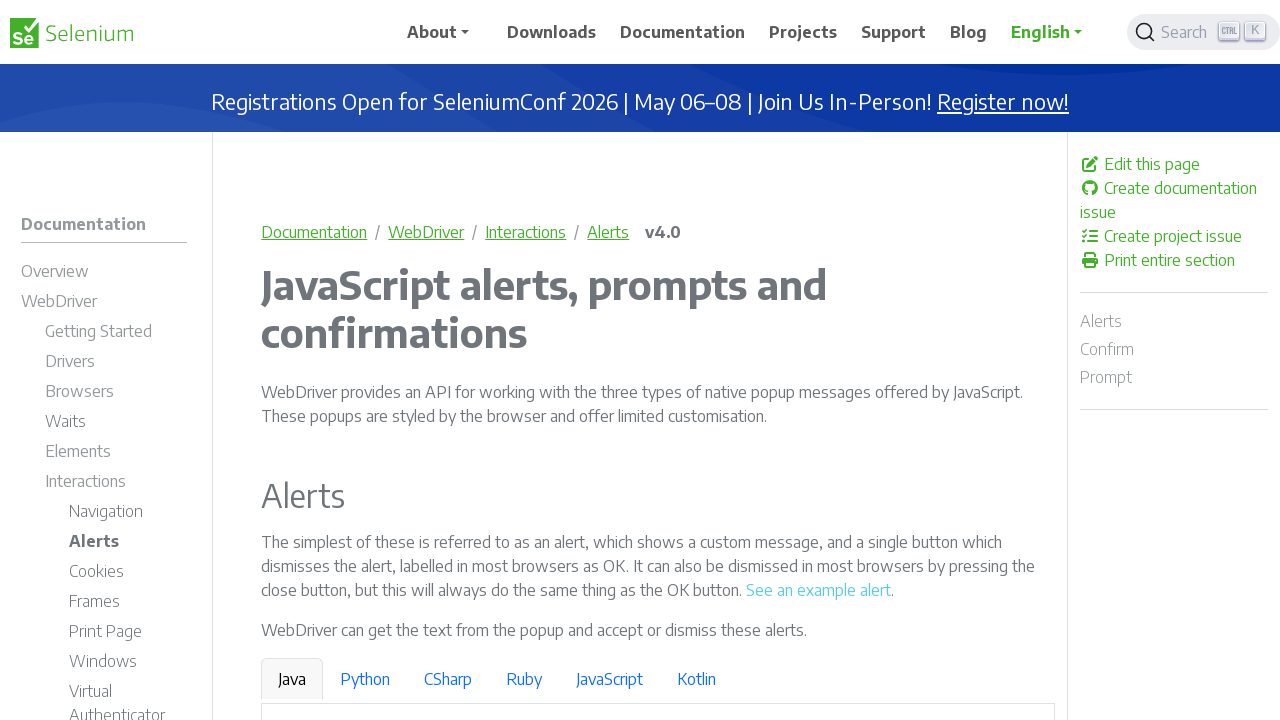